Tests the JPL Space image gallery by clicking the full image button to view the featured image in a lightbox

Starting URL: https://data-class-jpl-space.s3.amazonaws.com/JPL_Space/index.html

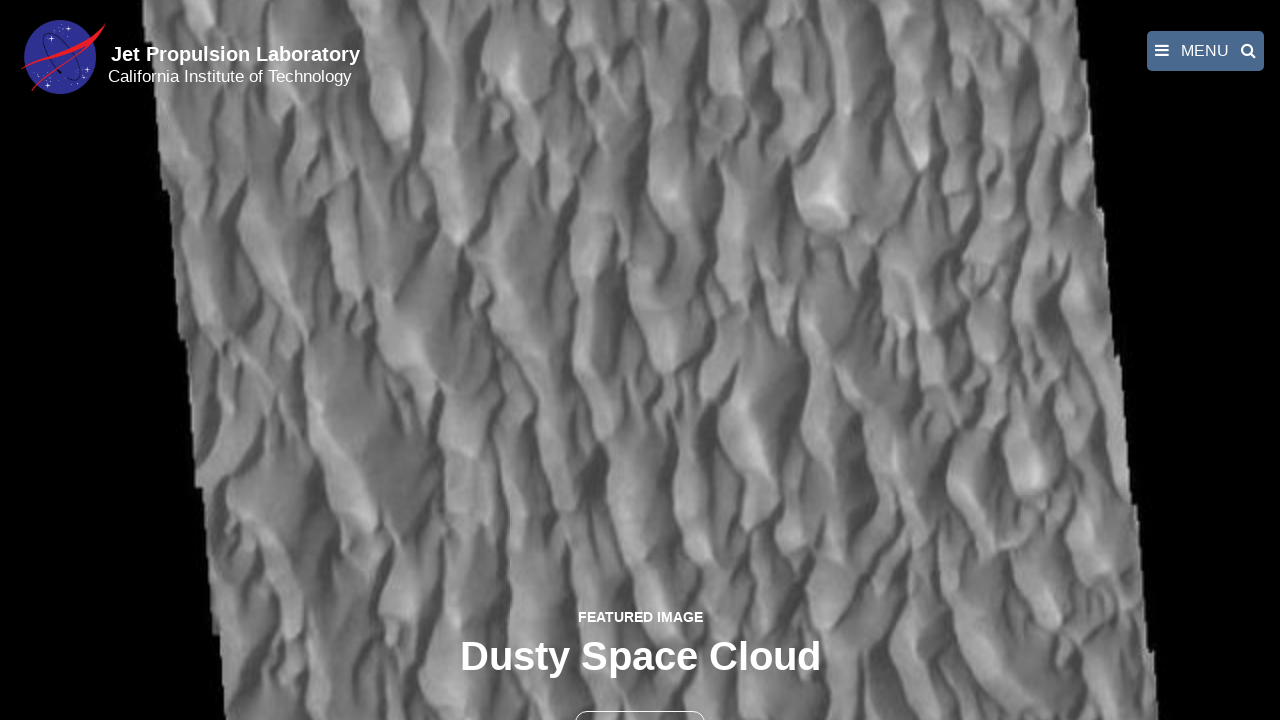

Clicked the full image button to open lightbox at (640, 699) on button >> nth=1
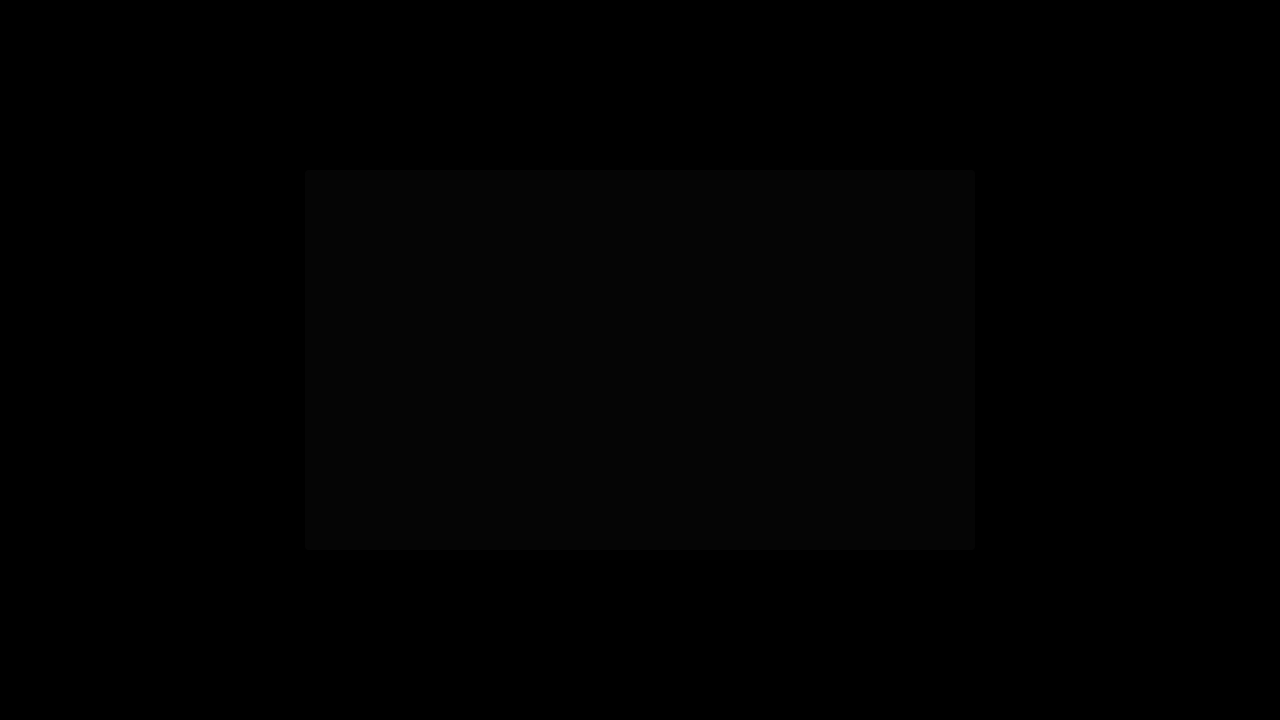

Featured image lightbox loaded successfully
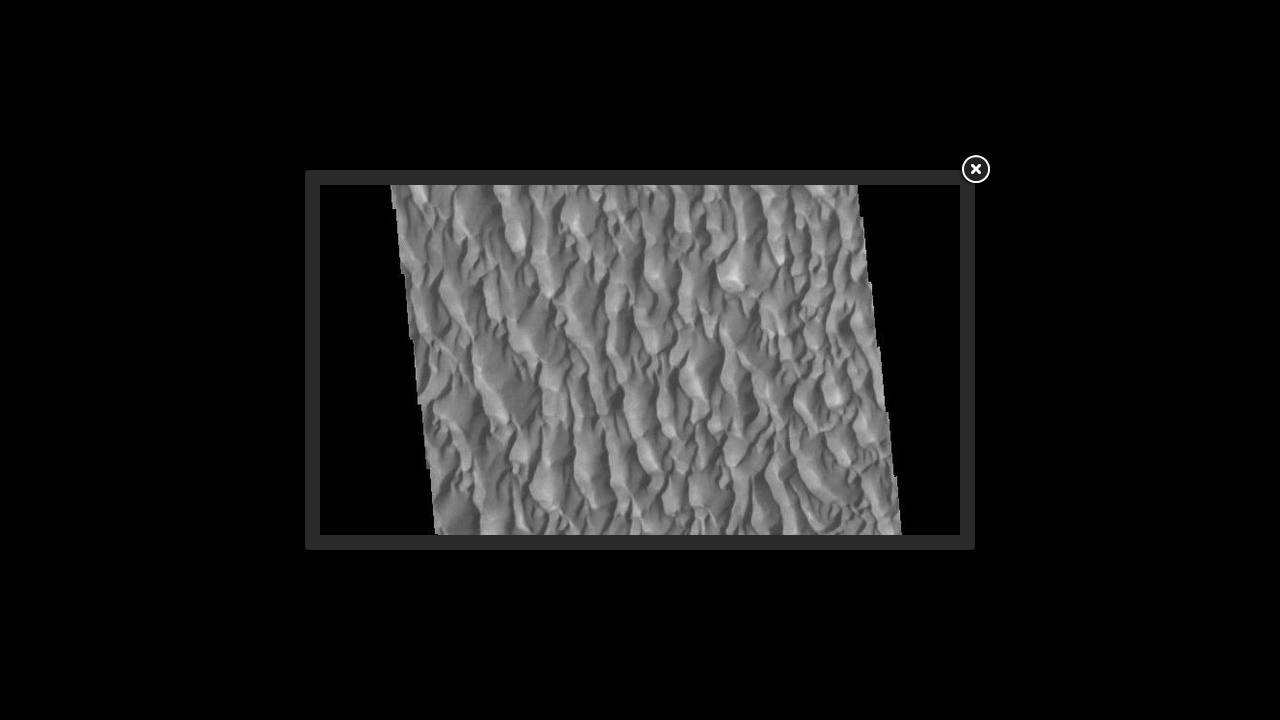

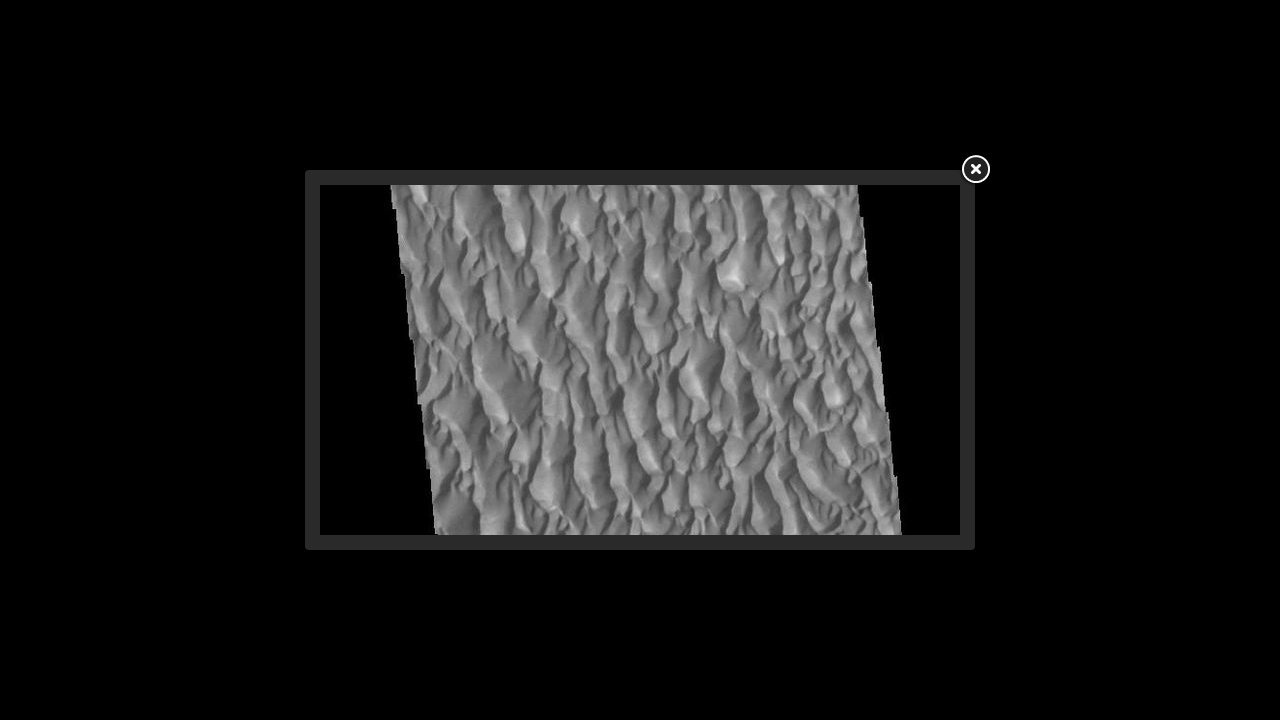